Clicks the Engineering dropdown button and waits for the dropdown menu to be displayed.

Starting URL: https://github.blog

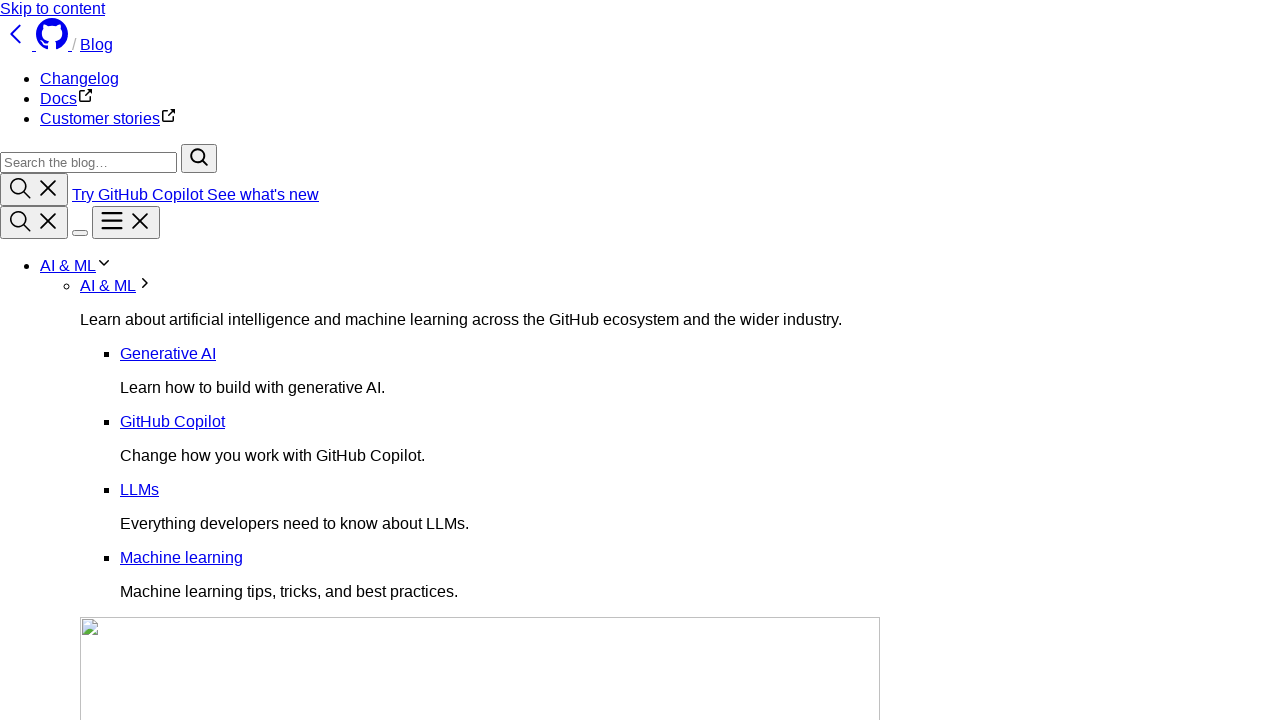

Clicked Engineering dropdown button at (660, 360) on xpath=//*[@id="menu-item-78825"]
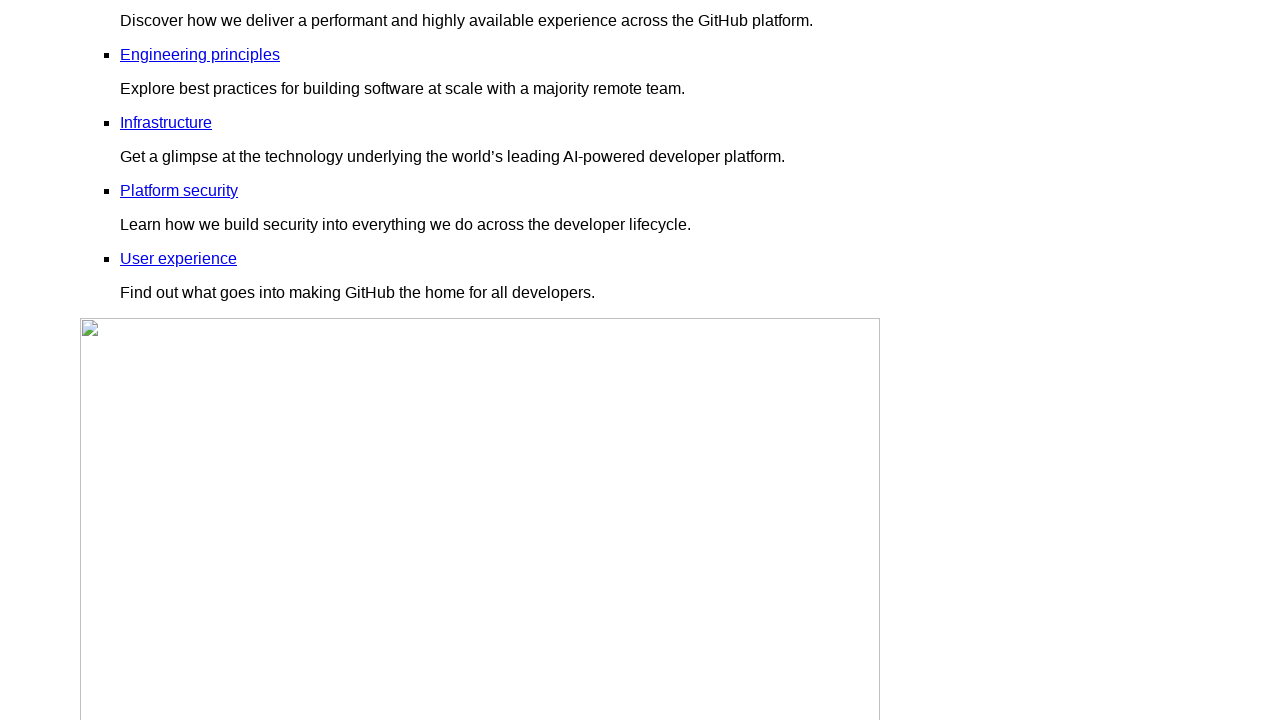

Engineering dropdown menu is now displayed
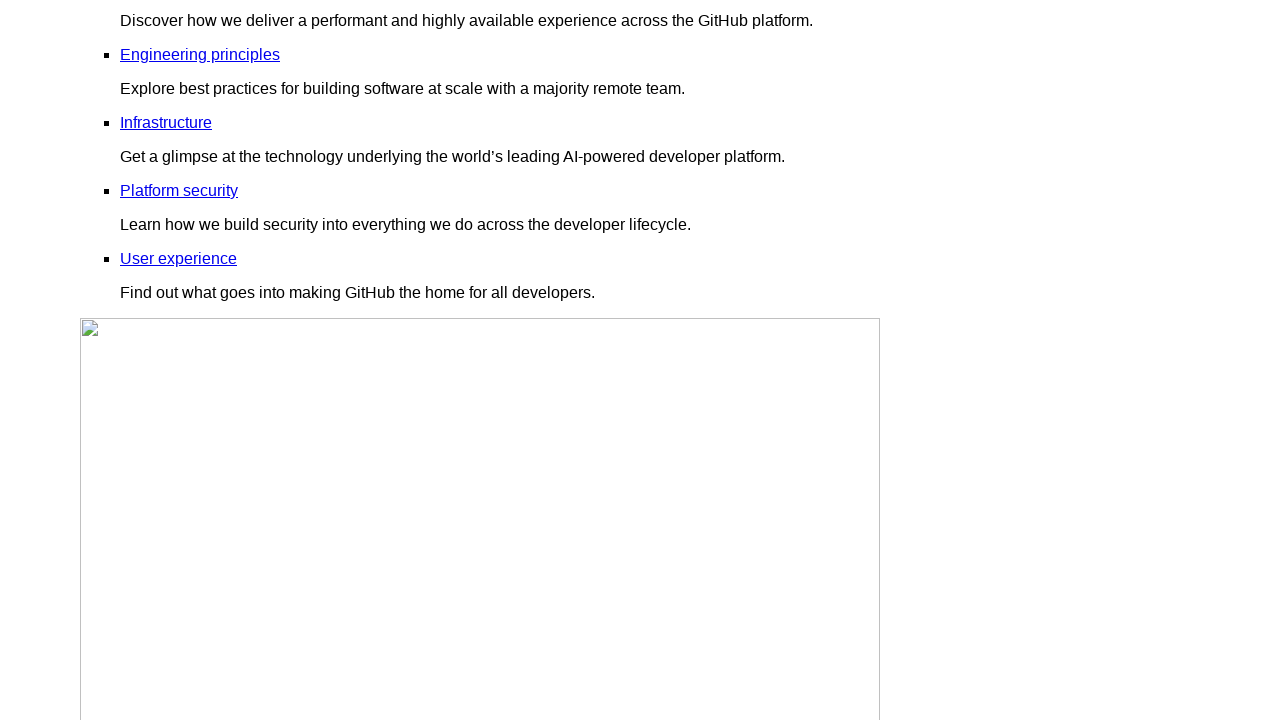

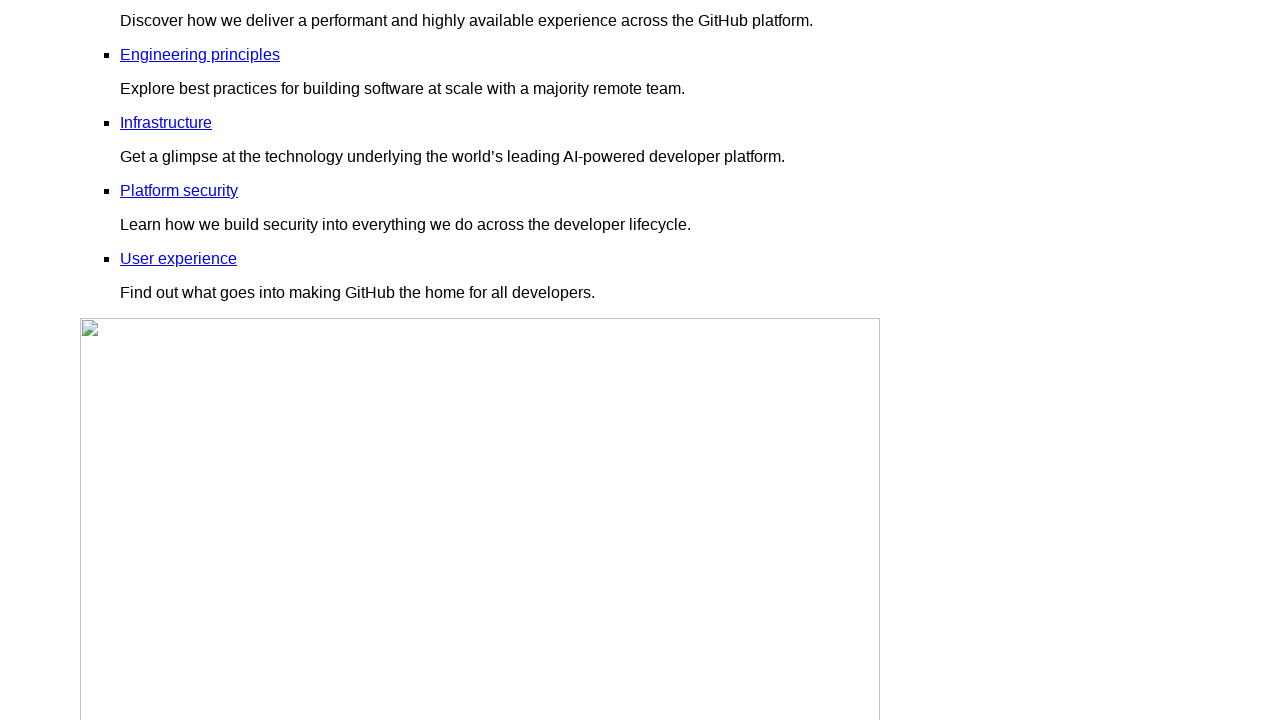